Navigates to IANA example domains page and hovers over the Domains link

Starting URL: https://www.iana.org/help/example-domains

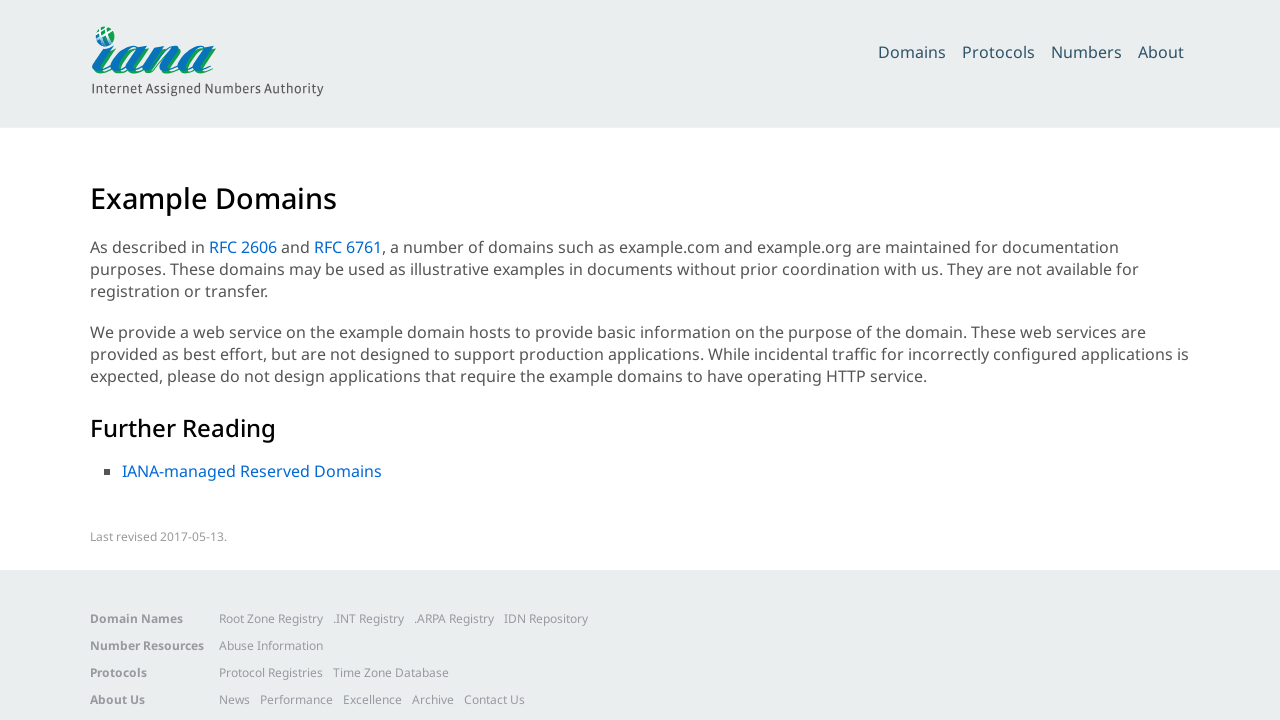

Navigated to IANA example domains page
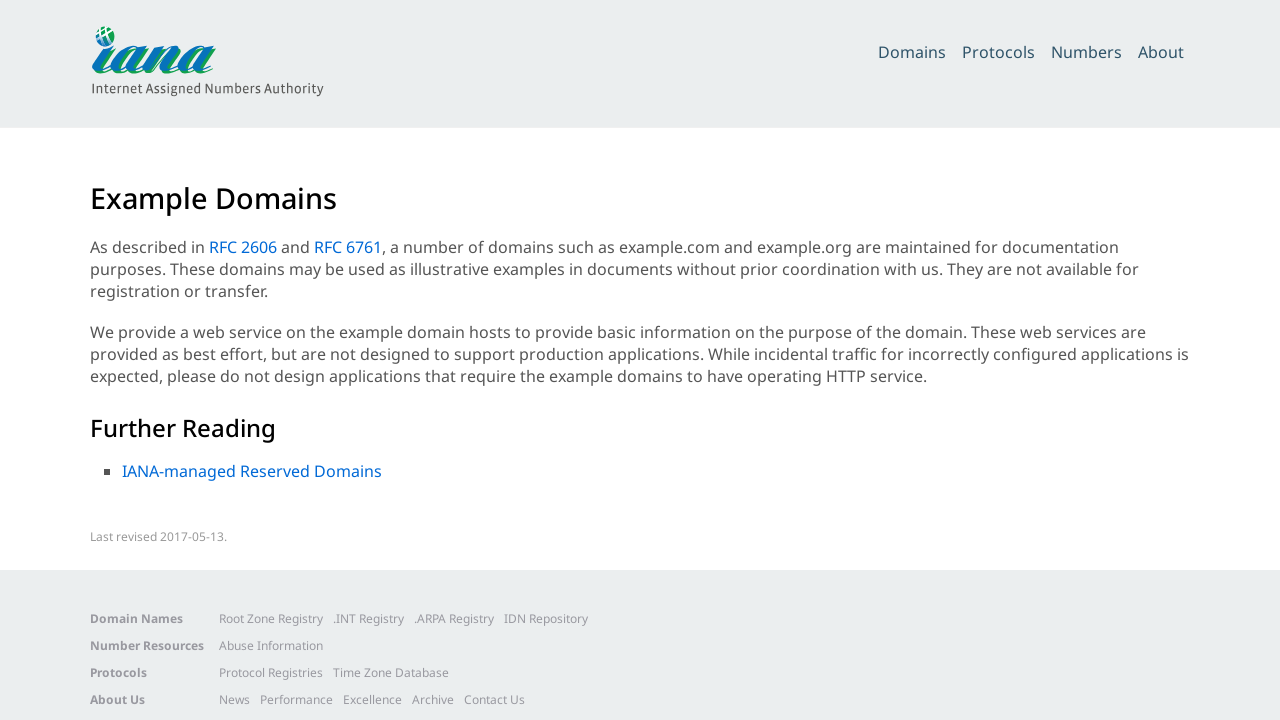

Located the Domains link
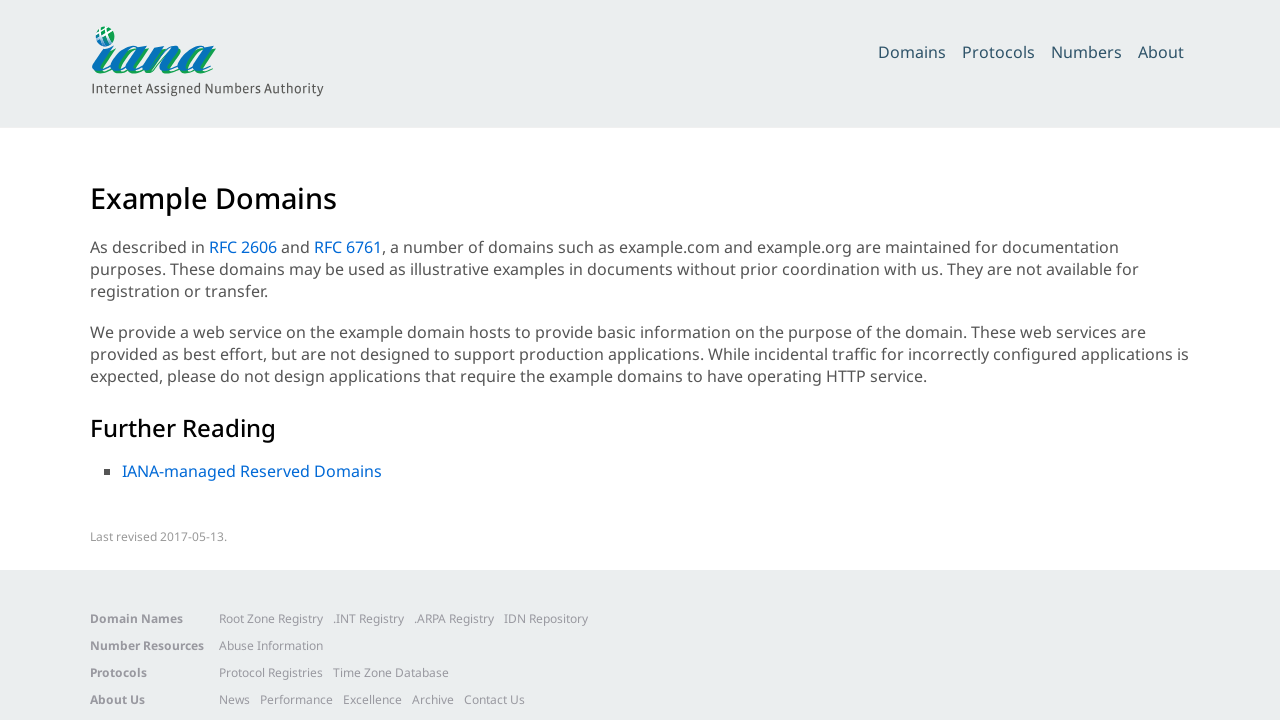

Hovered over the Domains link at (912, 52) on internal:text="Domains"s >> nth=0
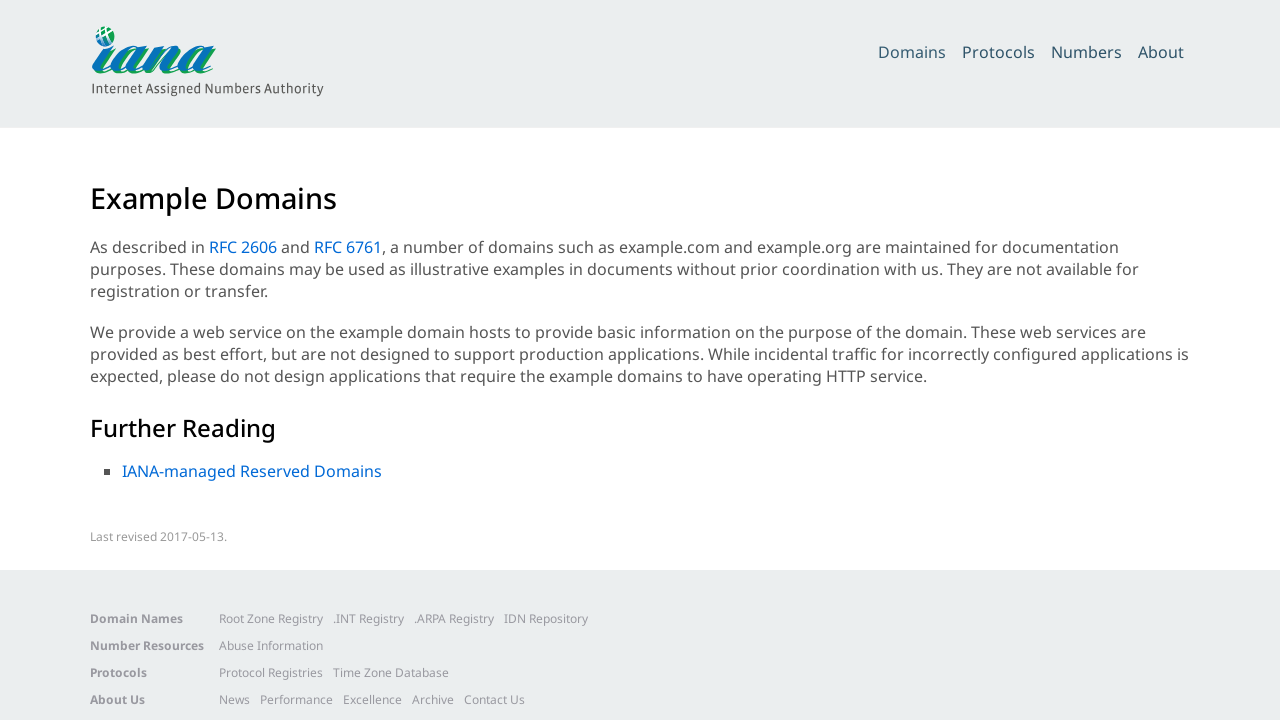

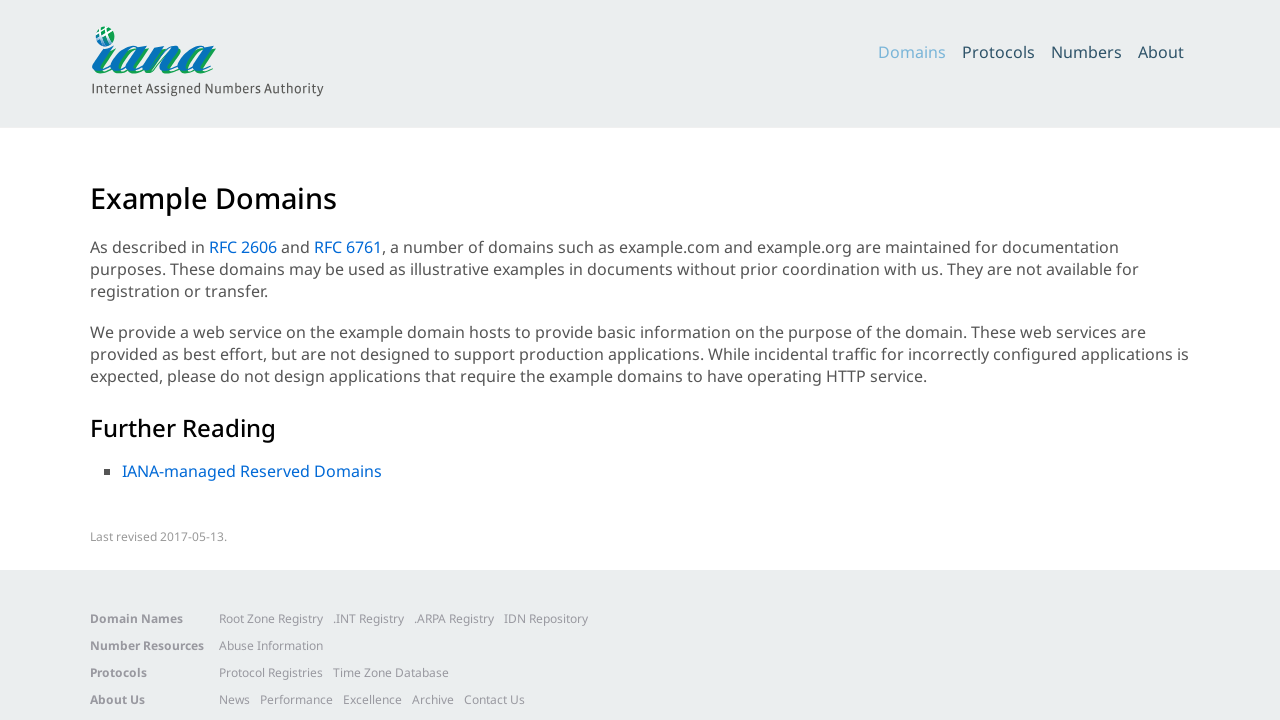